Tests browser window handling by opening a new window and switching to it to read the heading text

Starting URL: https://demoqa.com/browser-windows

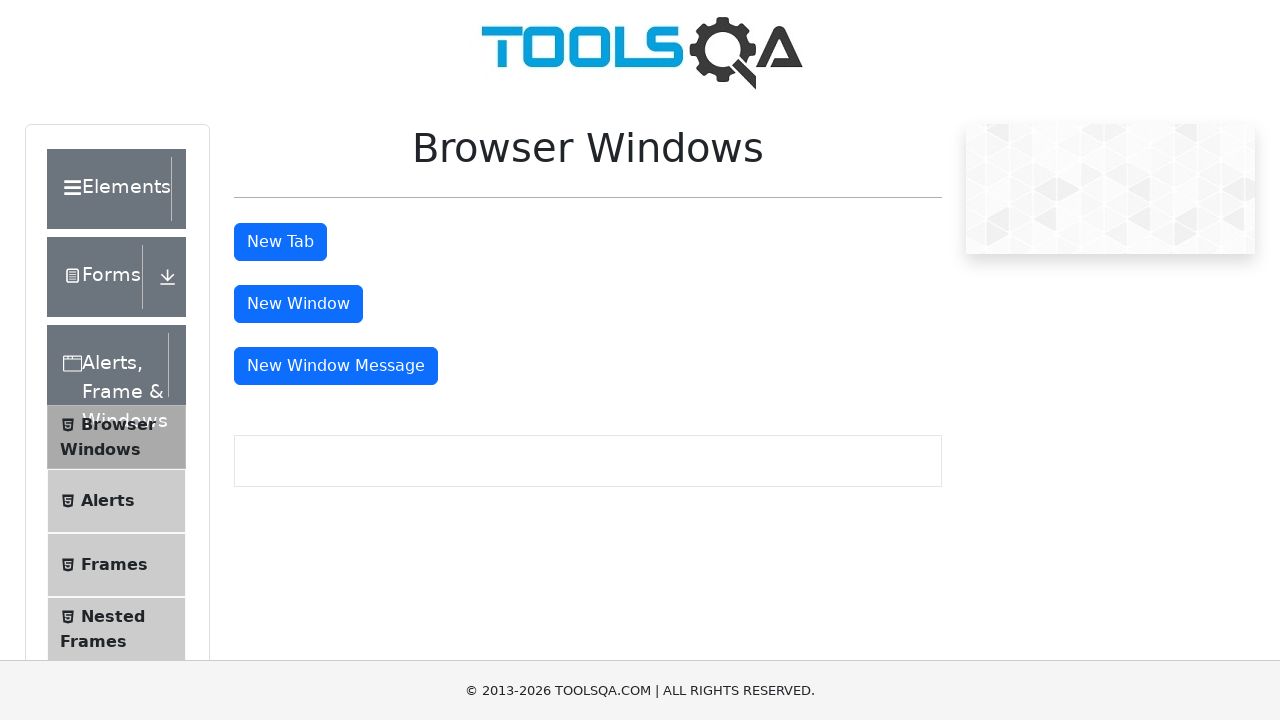

Clicked button to open new window at (298, 304) on #windowButton
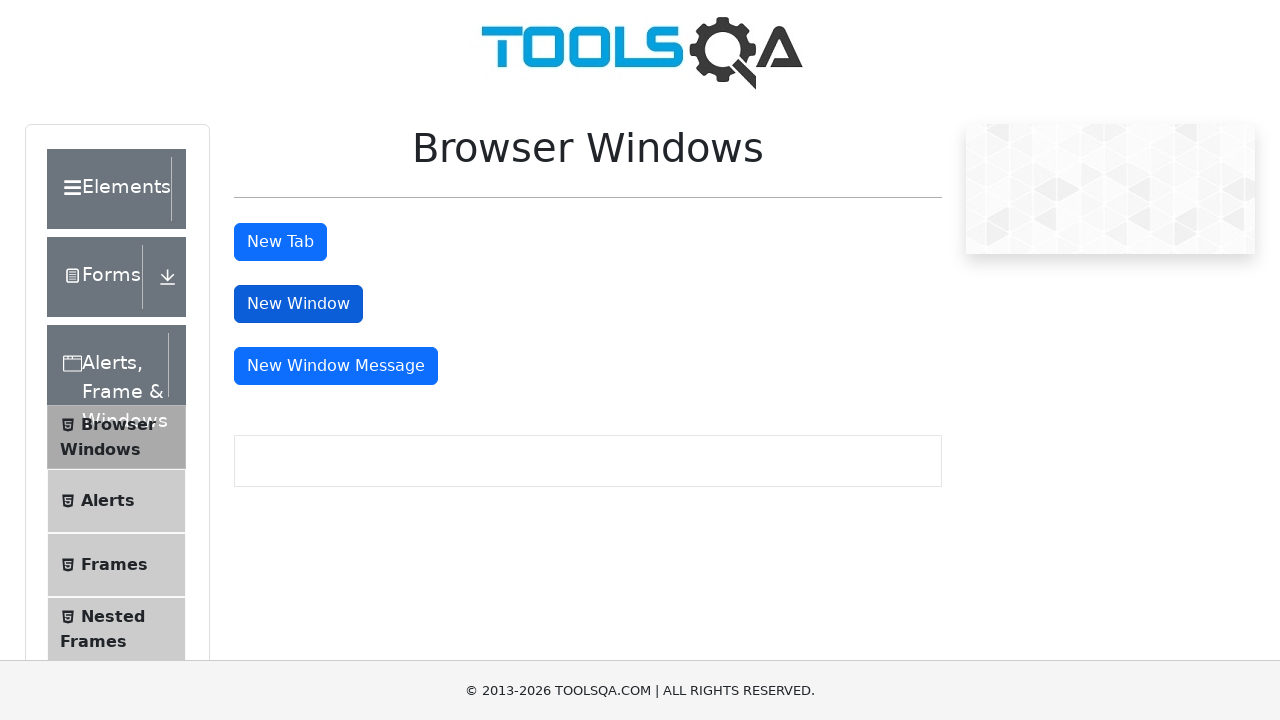

New window/tab opened and captured
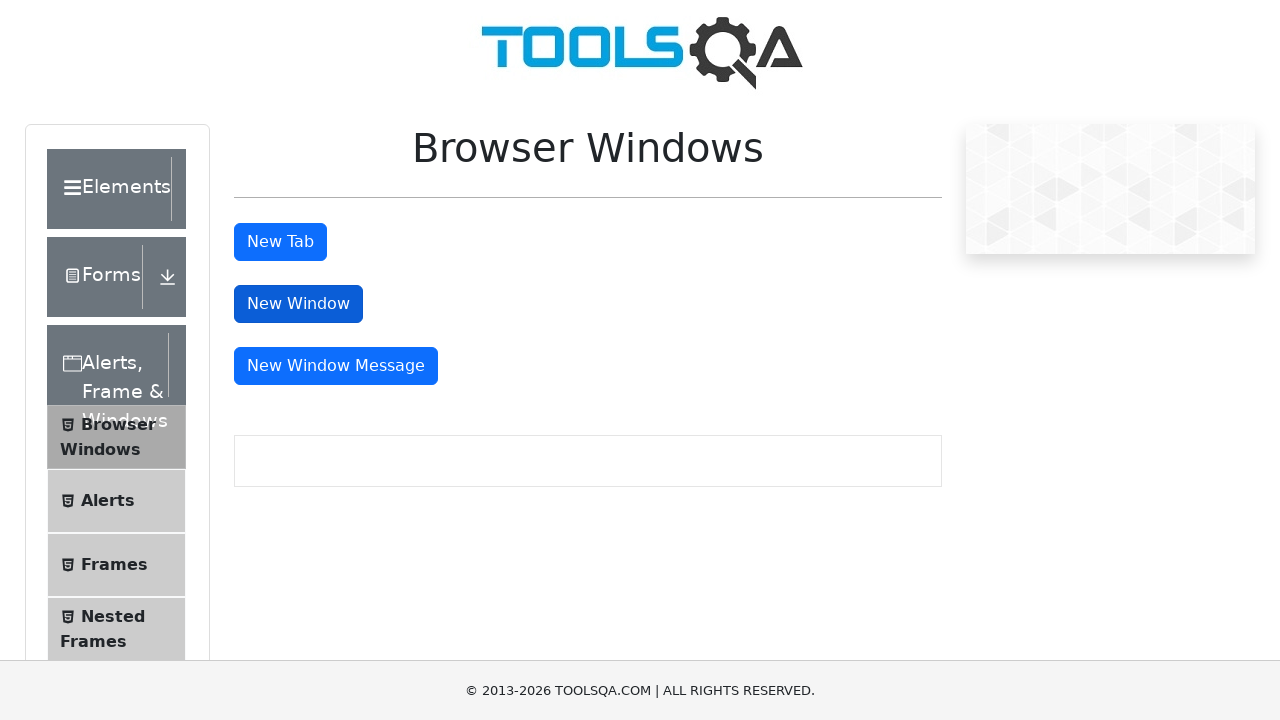

Retrieved heading text from new window: 'This is a sample page'
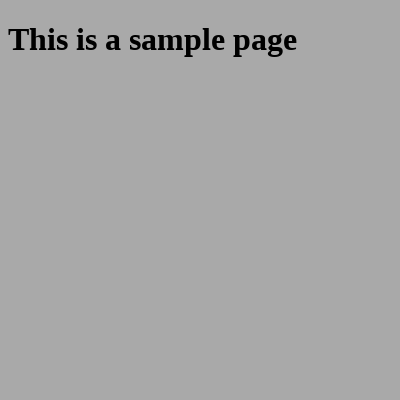

Closed the new window/tab
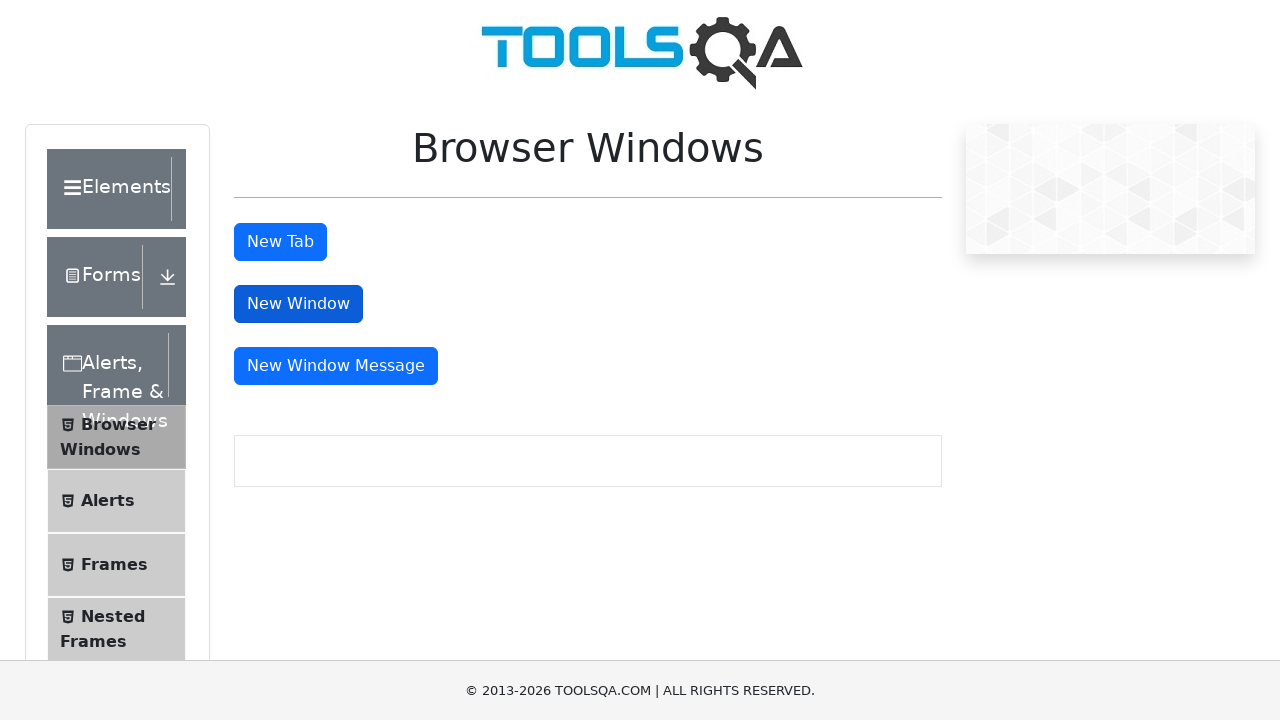

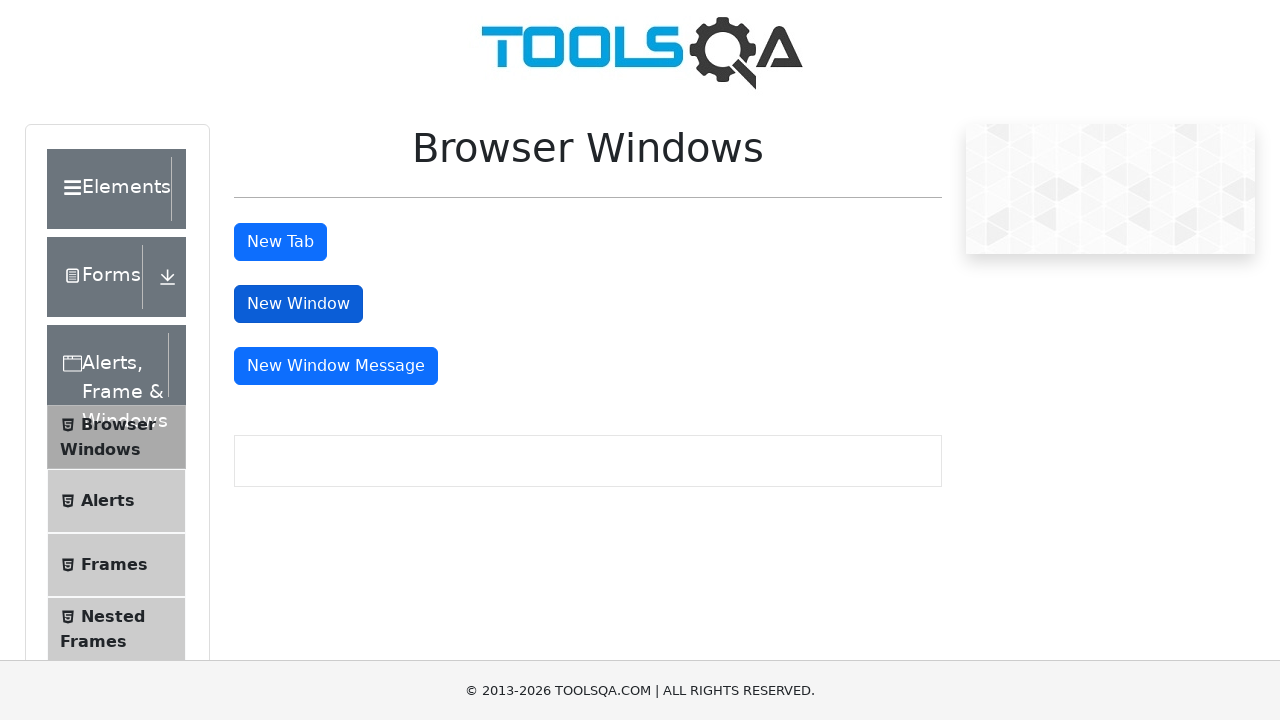